Tests that entered text is trimmed when saving edits.

Starting URL: https://demo.playwright.dev/todomvc

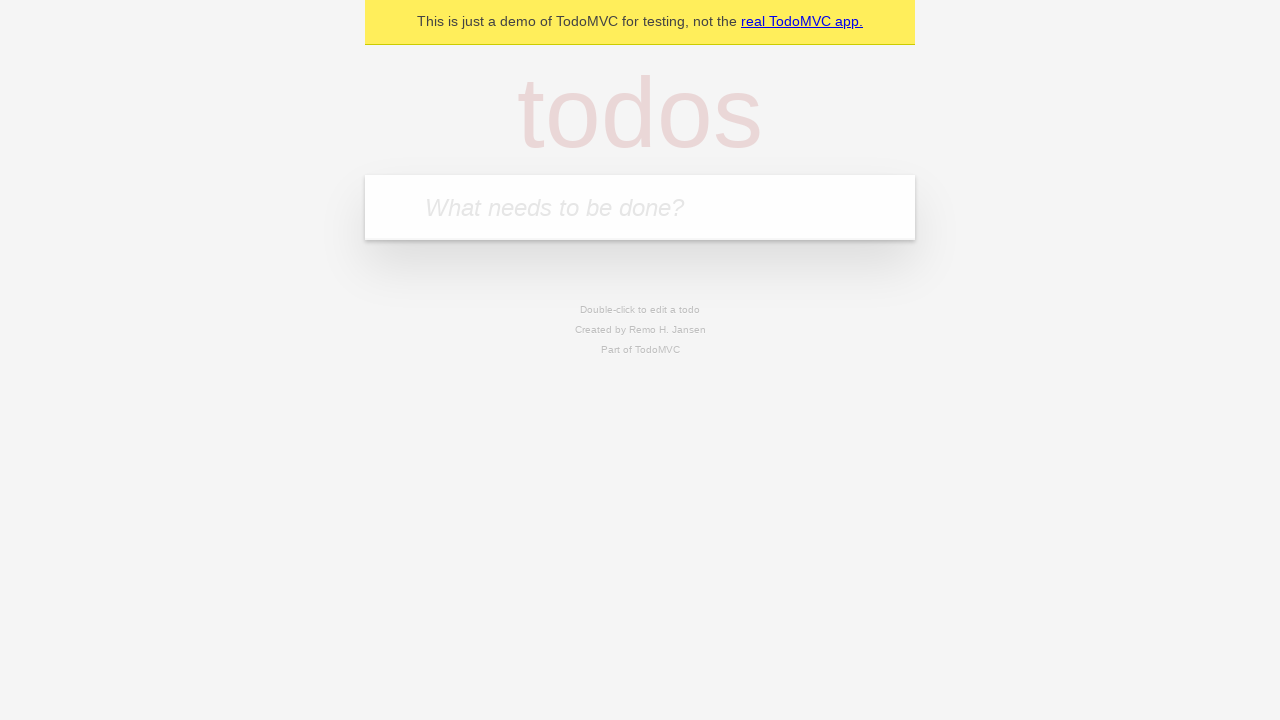

Filled todo input with 'buy some cheese' on internal:attr=[placeholder="What needs to be done?"i]
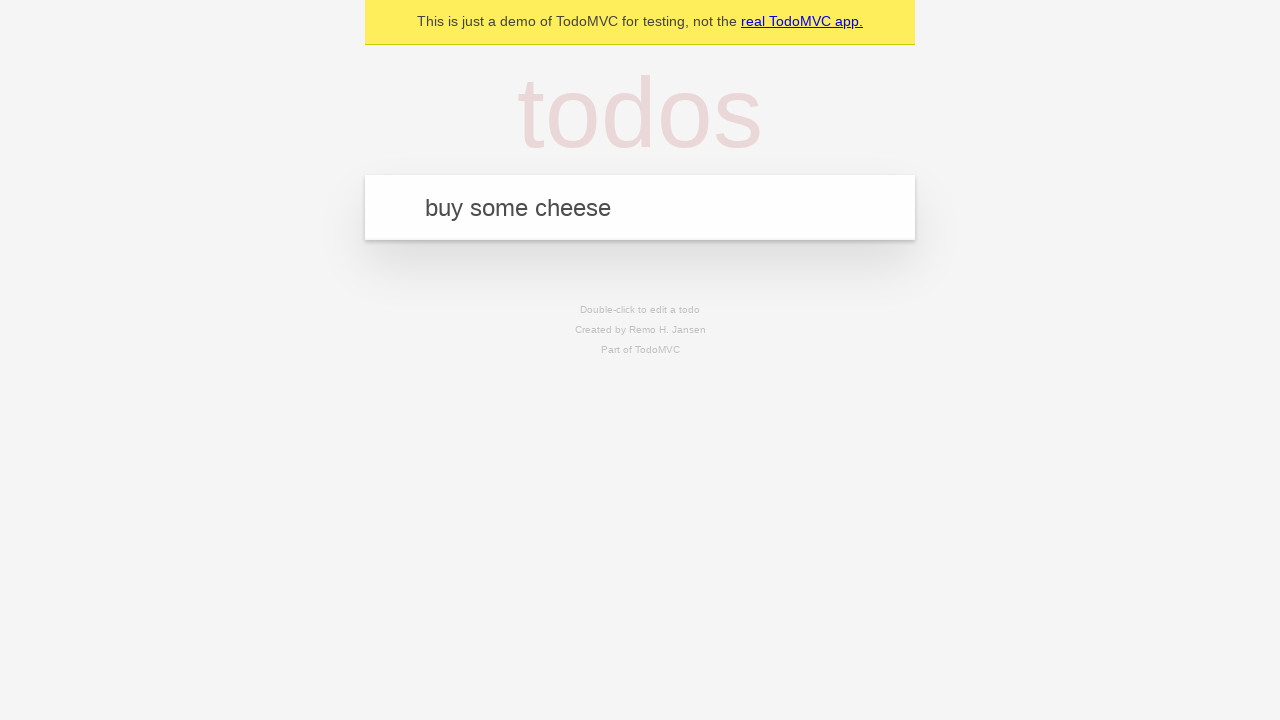

Pressed Enter to create first todo on internal:attr=[placeholder="What needs to be done?"i]
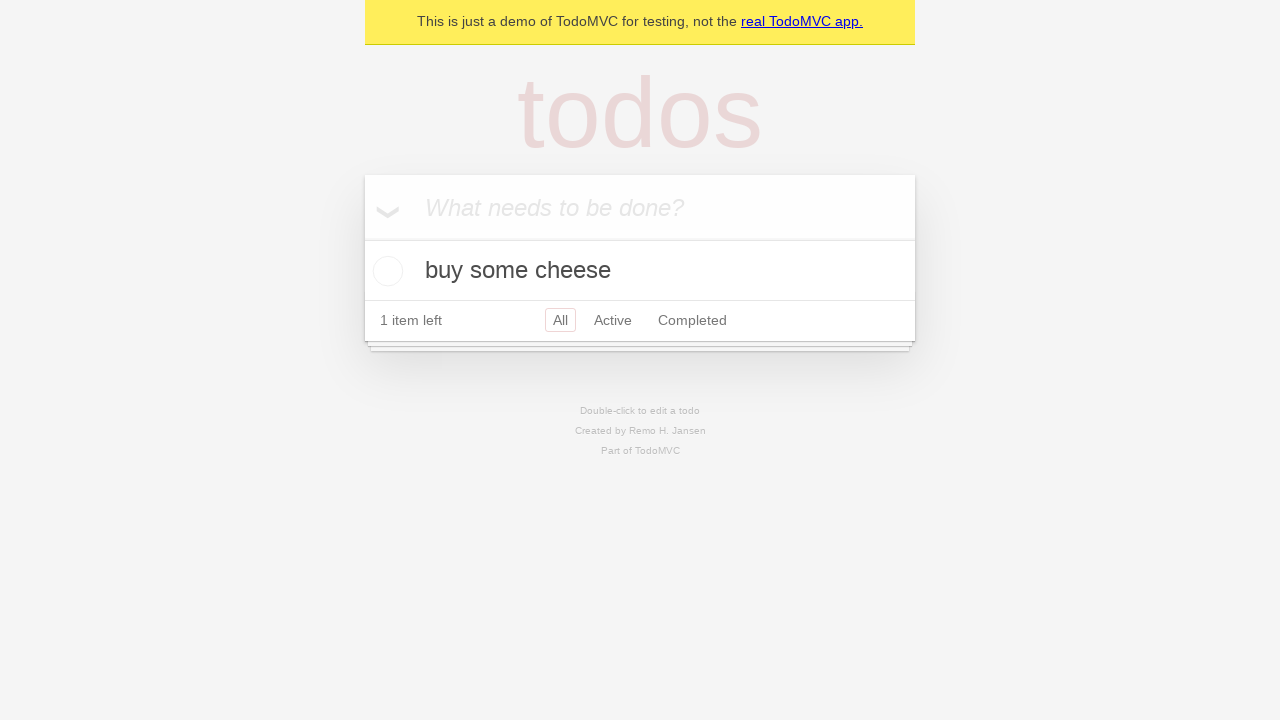

Filled todo input with 'feed the cat' on internal:attr=[placeholder="What needs to be done?"i]
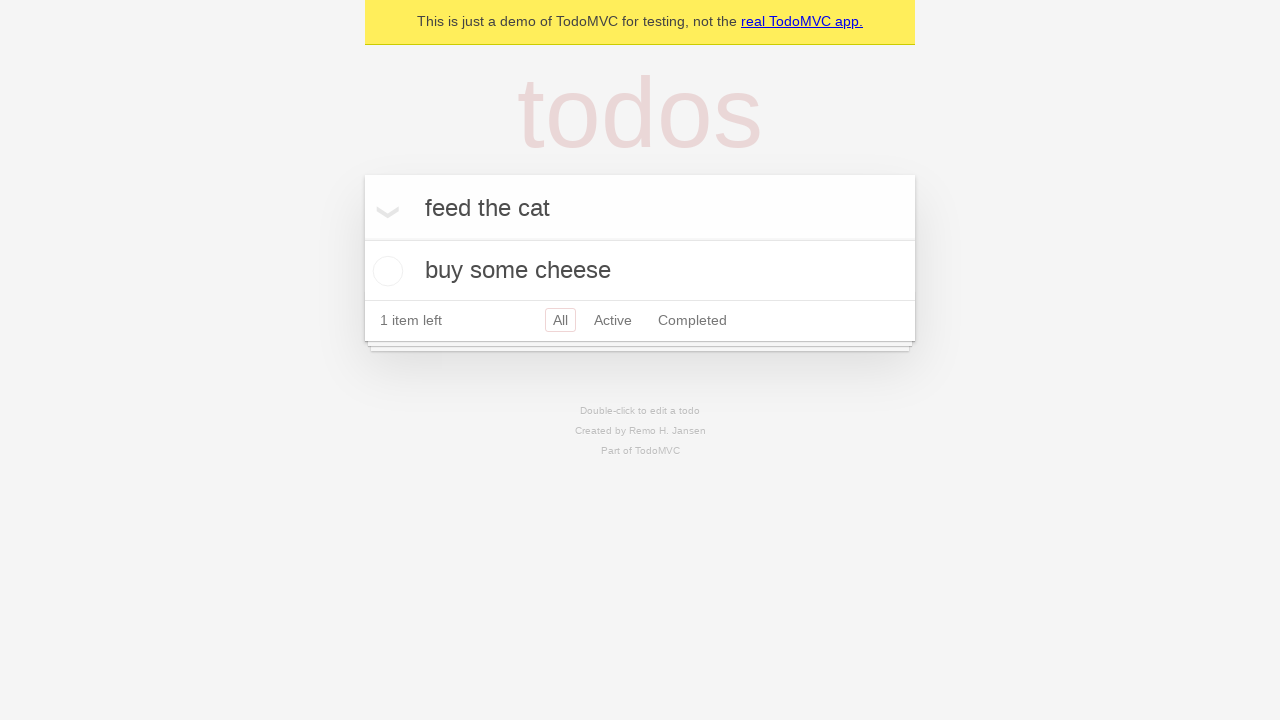

Pressed Enter to create second todo on internal:attr=[placeholder="What needs to be done?"i]
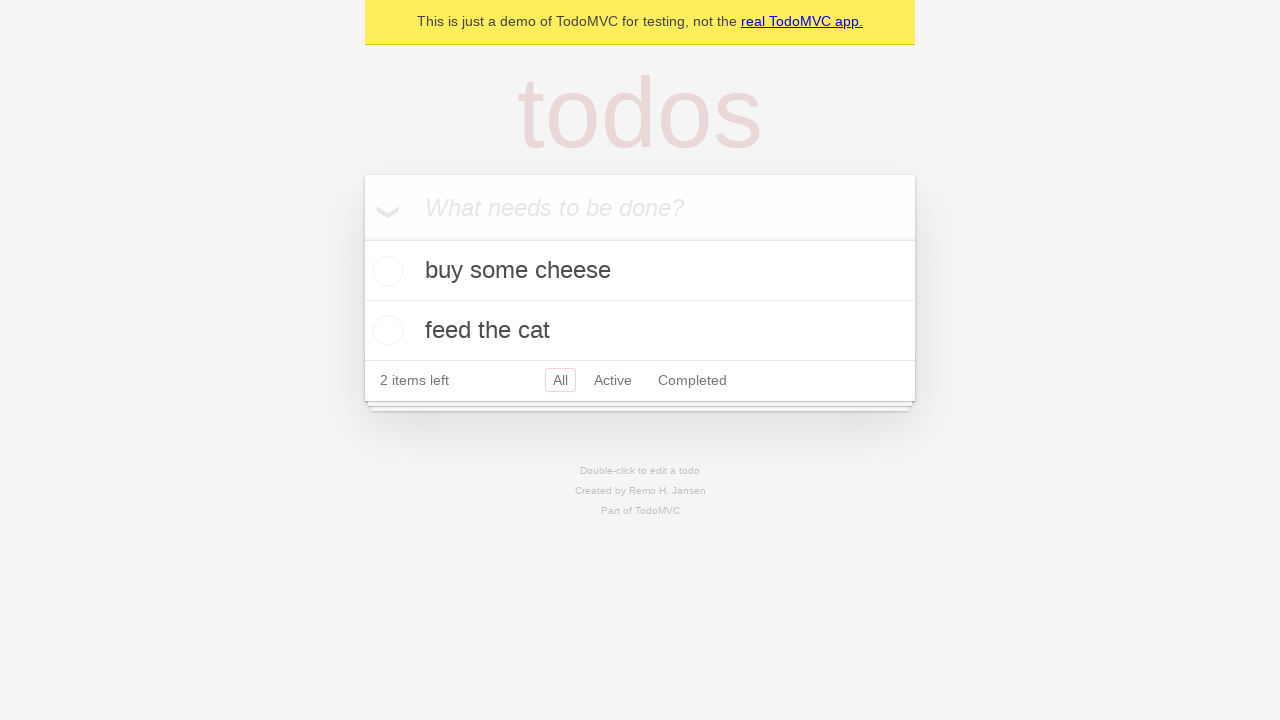

Filled todo input with 'book a doctors appointment' on internal:attr=[placeholder="What needs to be done?"i]
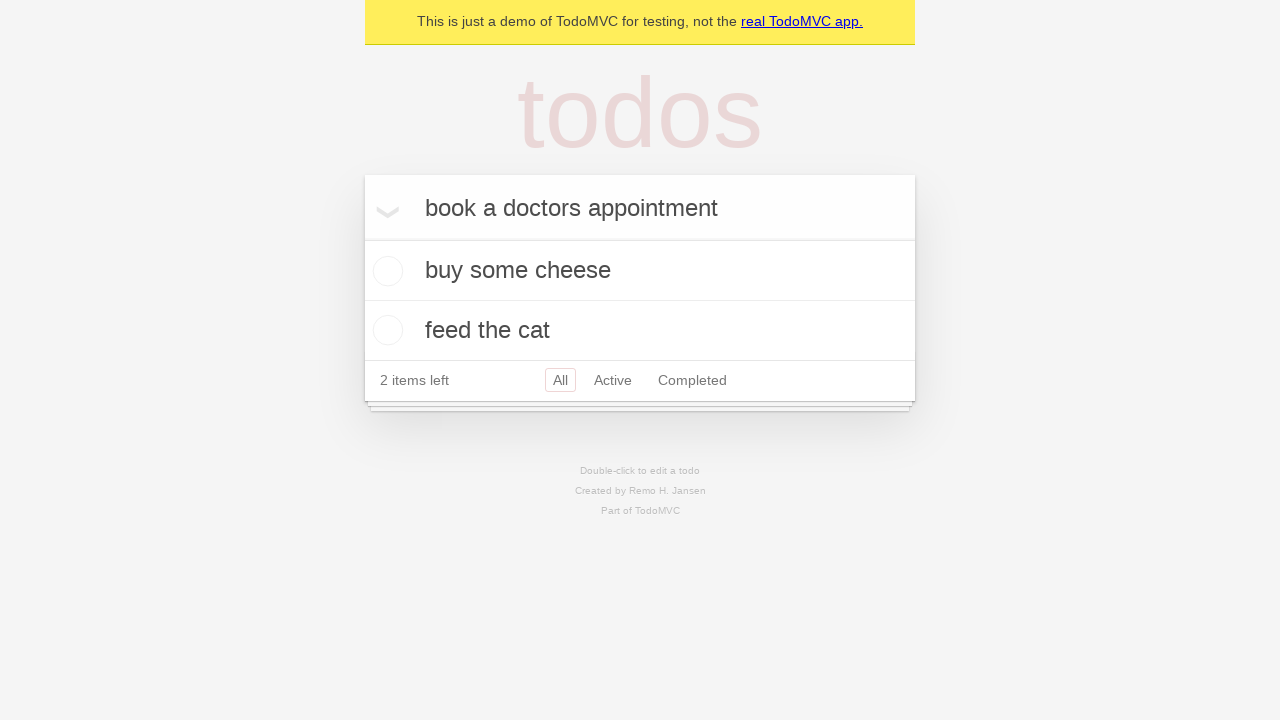

Pressed Enter to create third todo on internal:attr=[placeholder="What needs to be done?"i]
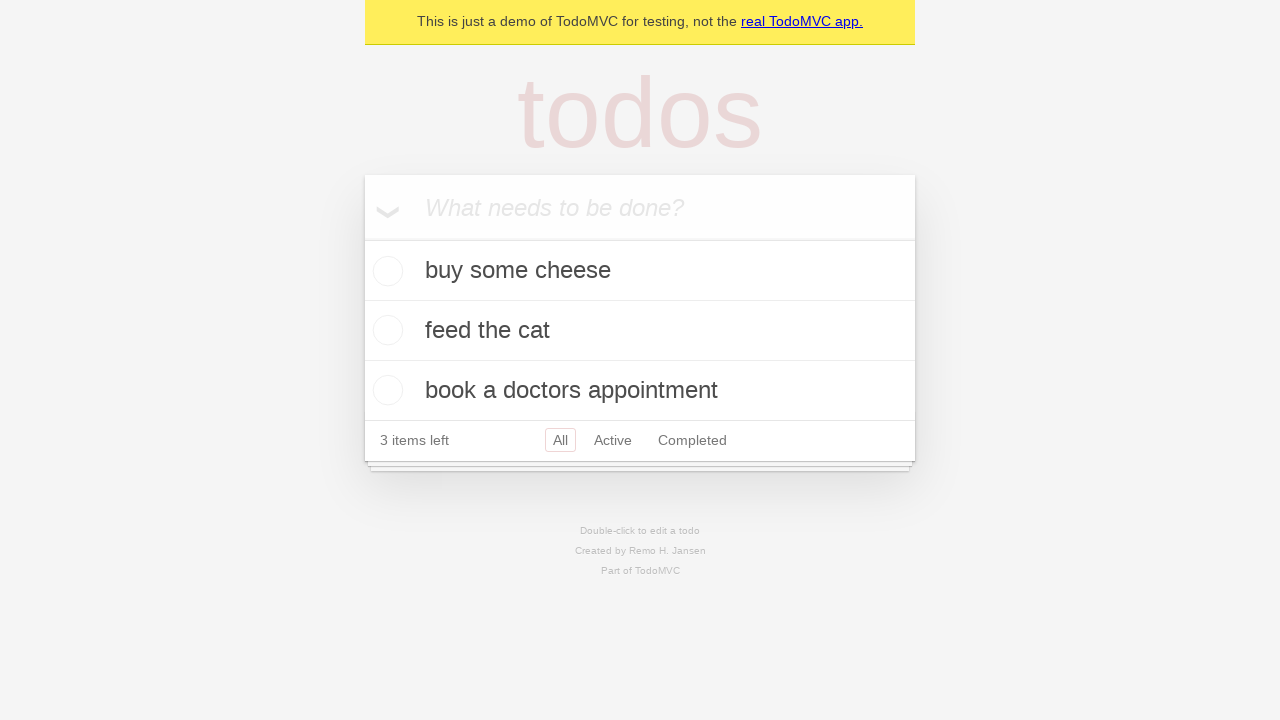

Double-clicked second todo to enter edit mode at (640, 331) on internal:testid=[data-testid="todo-item"s] >> nth=1
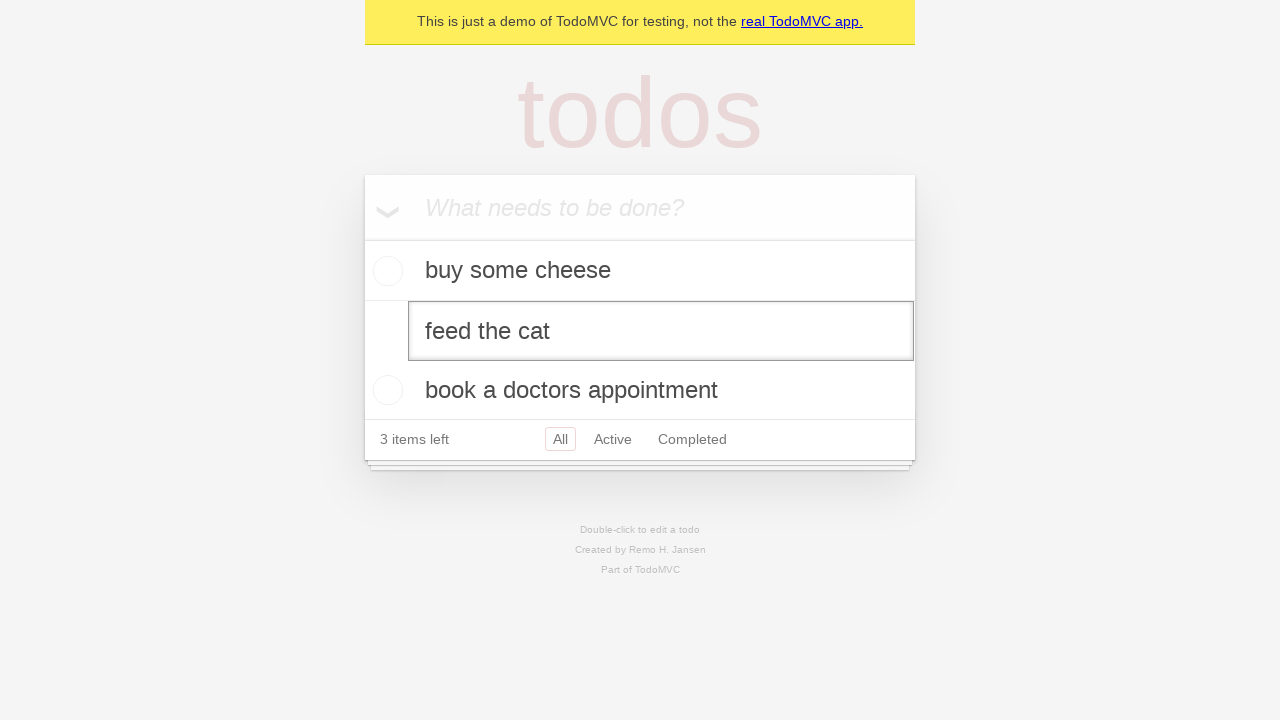

Filled edit textbox with text containing surrounding spaces on internal:testid=[data-testid="todo-item"s] >> nth=1 >> internal:role=textbox[nam
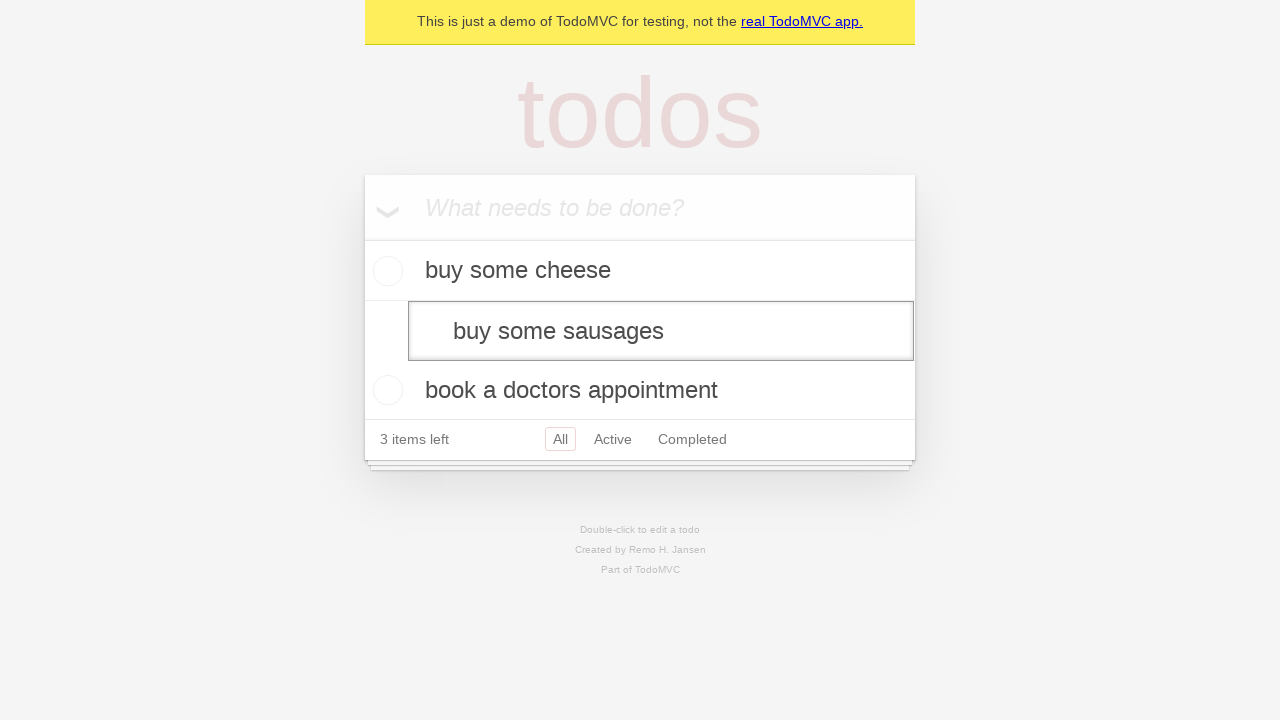

Pressed Enter to save edited todo with trimmed text on internal:testid=[data-testid="todo-item"s] >> nth=1 >> internal:role=textbox[nam
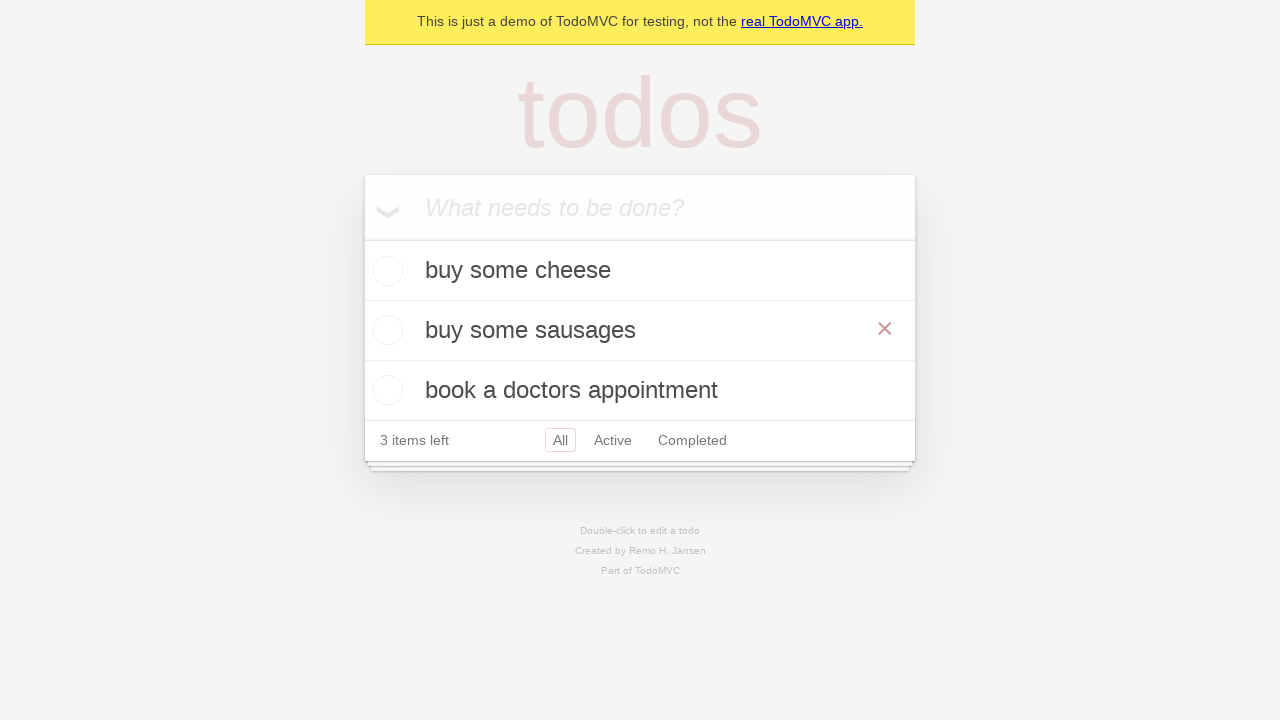

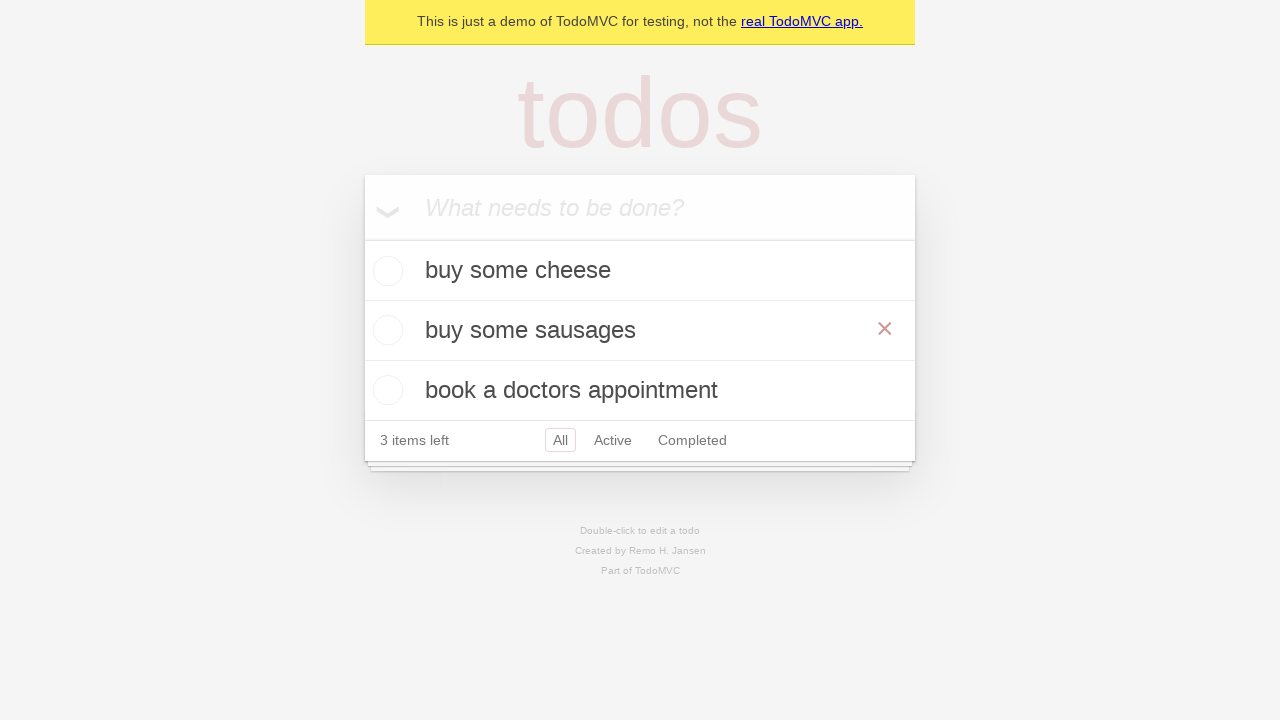